Tests prompt alert by entering text input and accepting the prompt dialog

Starting URL: https://demoqa.com/alerts

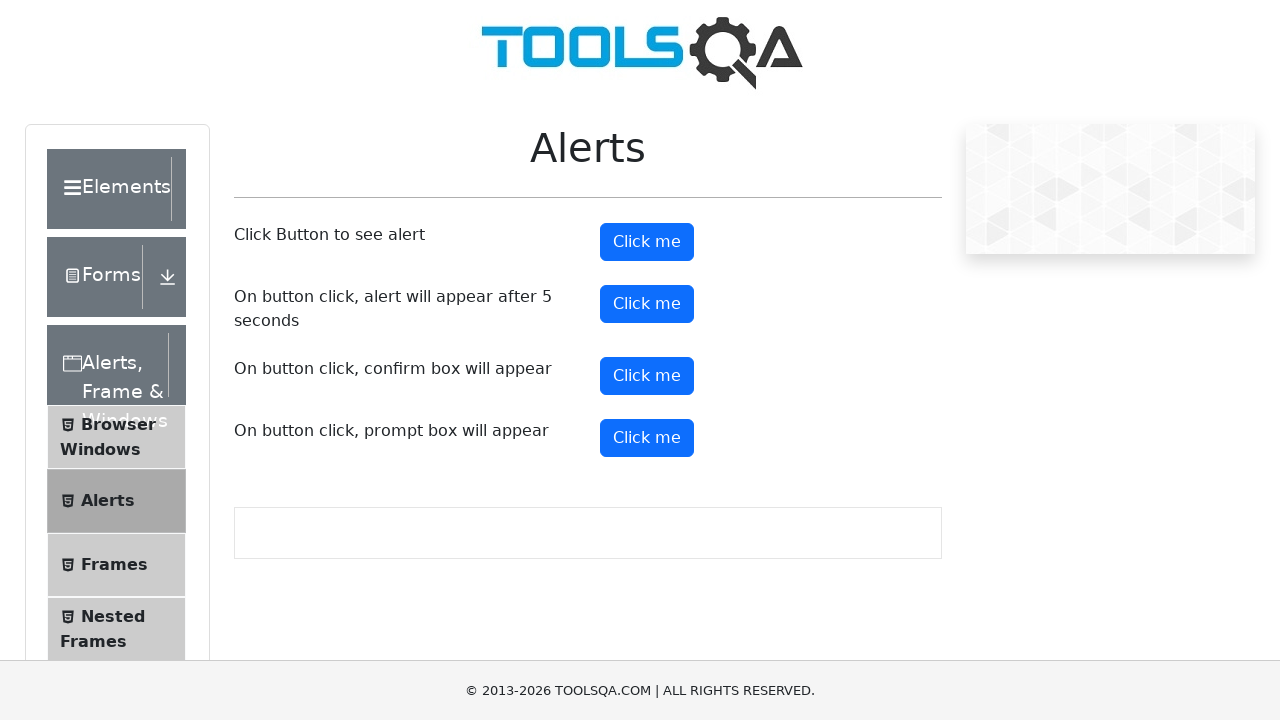

Set up dialog handler to accept prompt with input 'TestName'
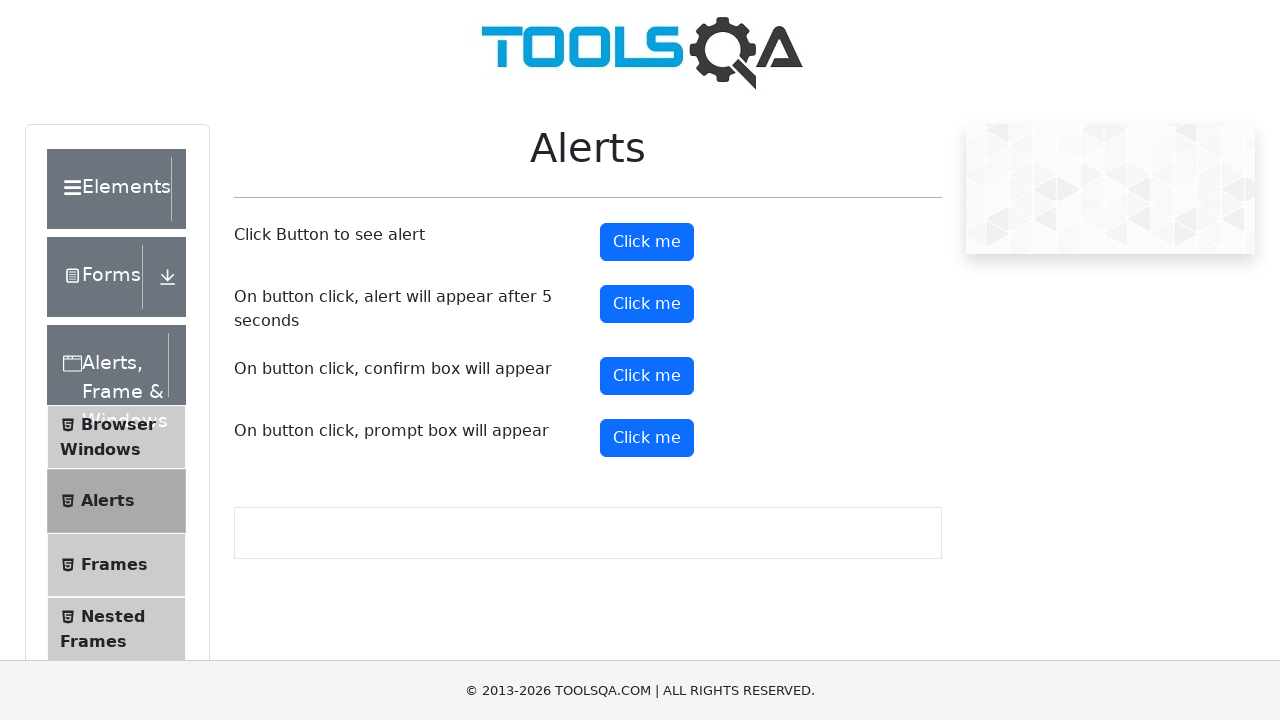

Clicked the prompt alert button at (647, 438) on #promtButton
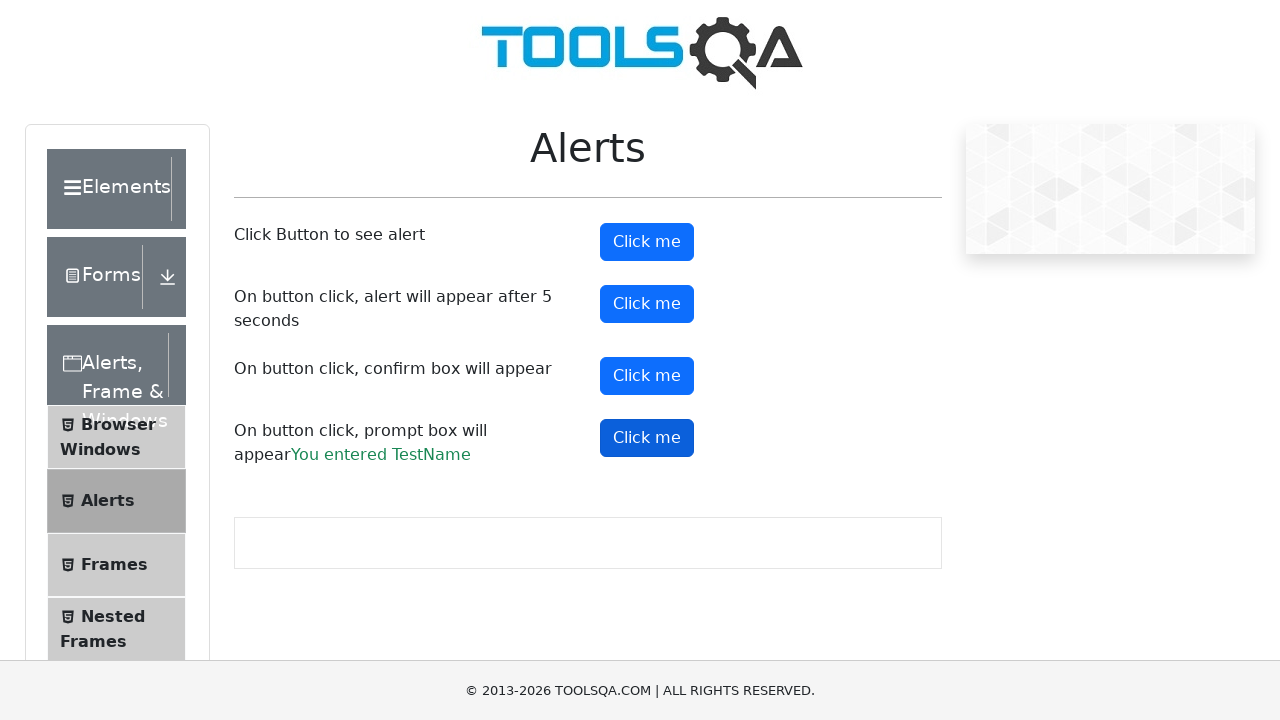

Verified prompt result element appeared on page
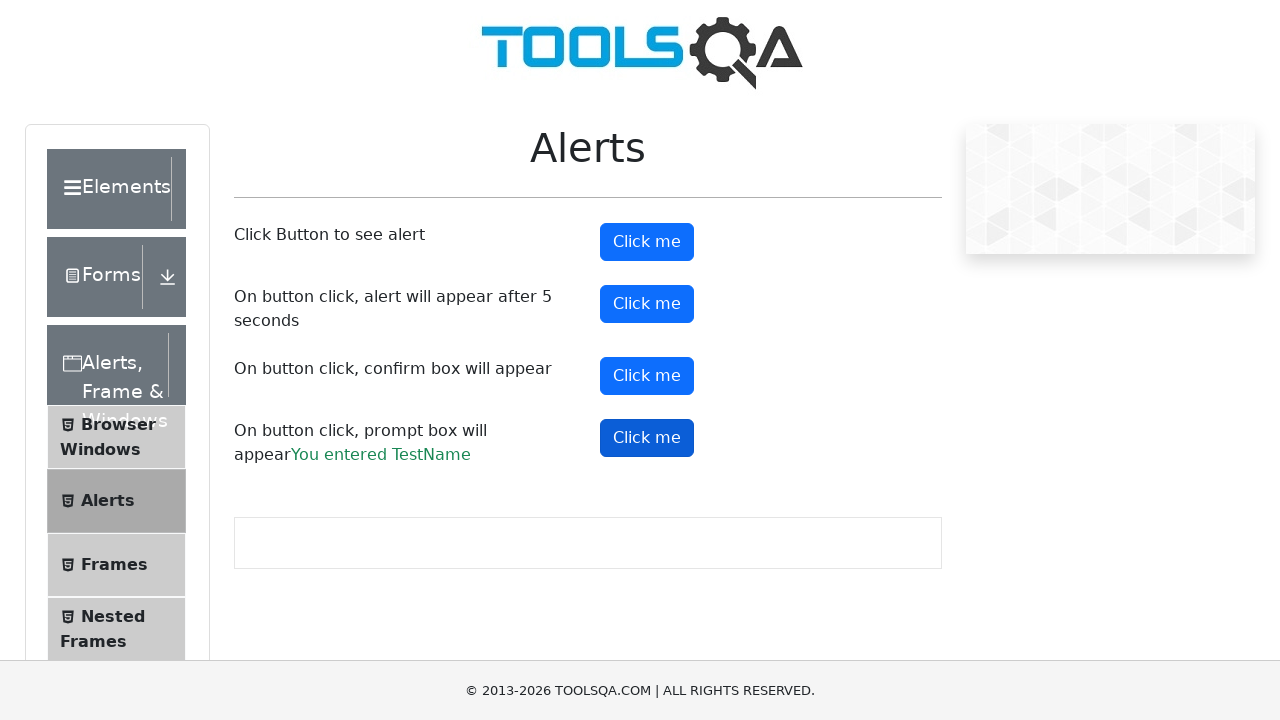

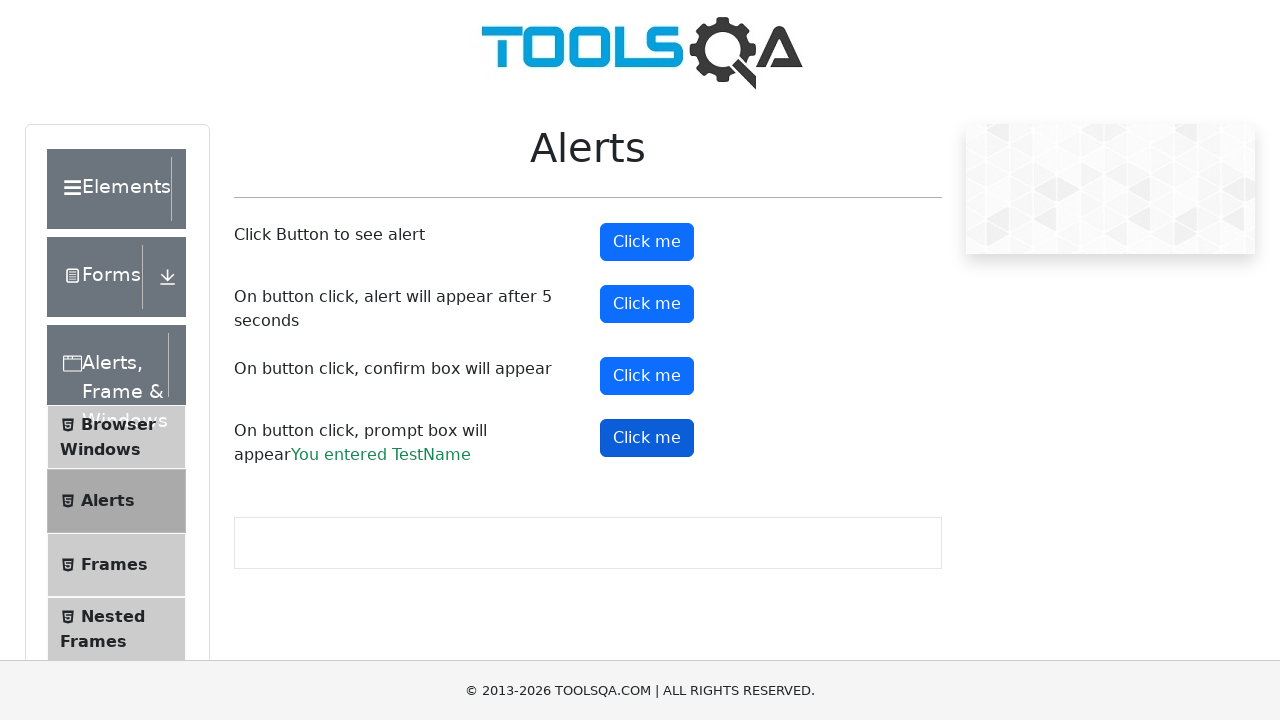